Verifies that the noon.com homepage title contains "Online Shopping"

Starting URL: https://www.noon.com/uae-en/

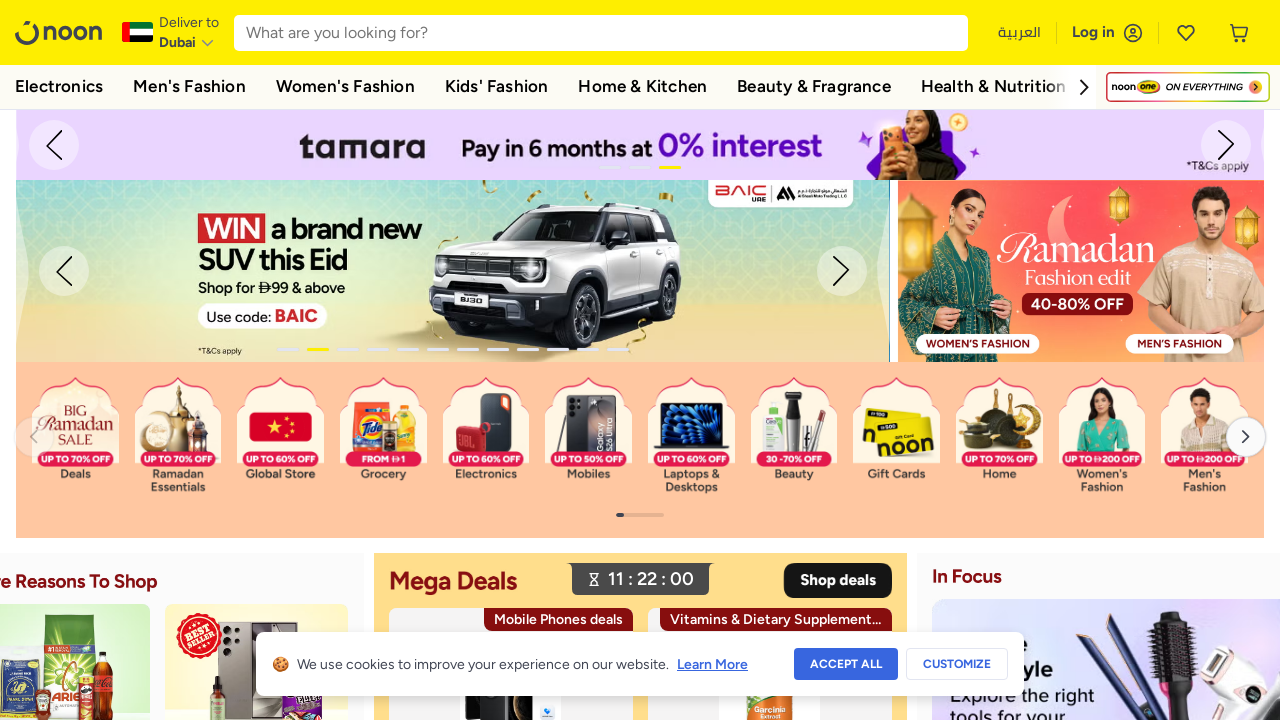

Navigated to noon.com UAE homepage
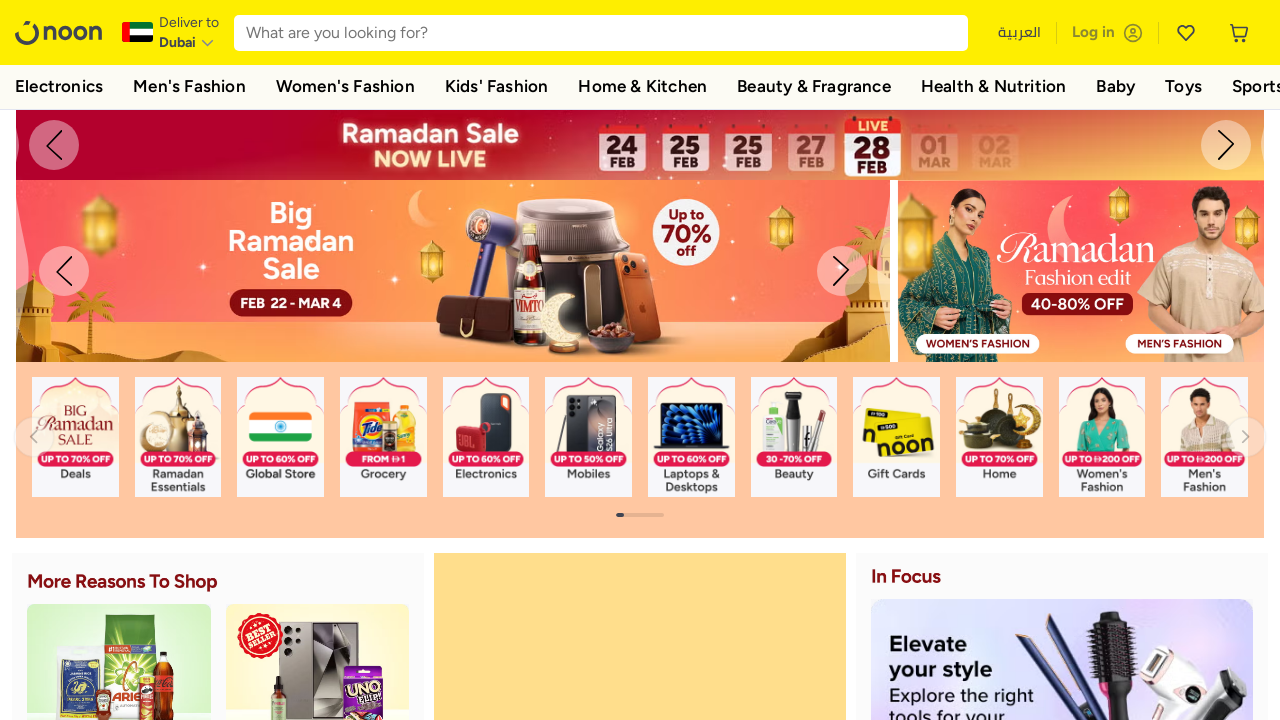

Retrieved page title
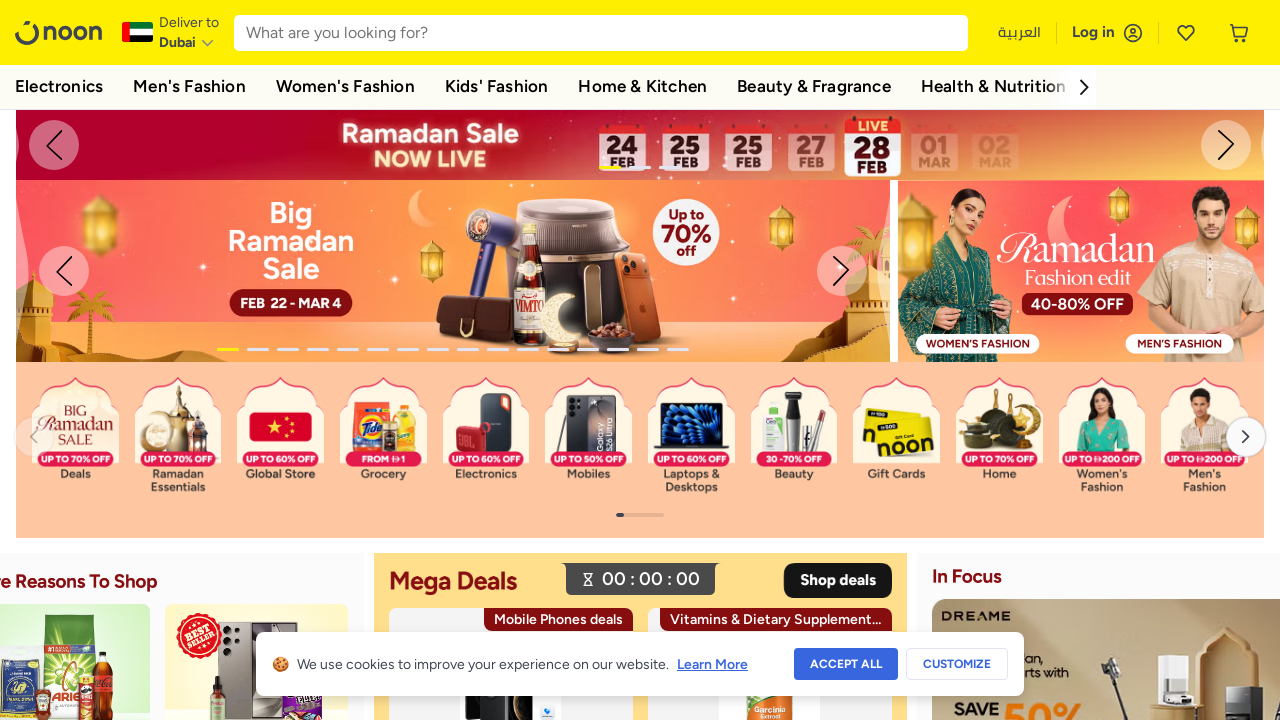

Verified page title contains 'Online Shopping'
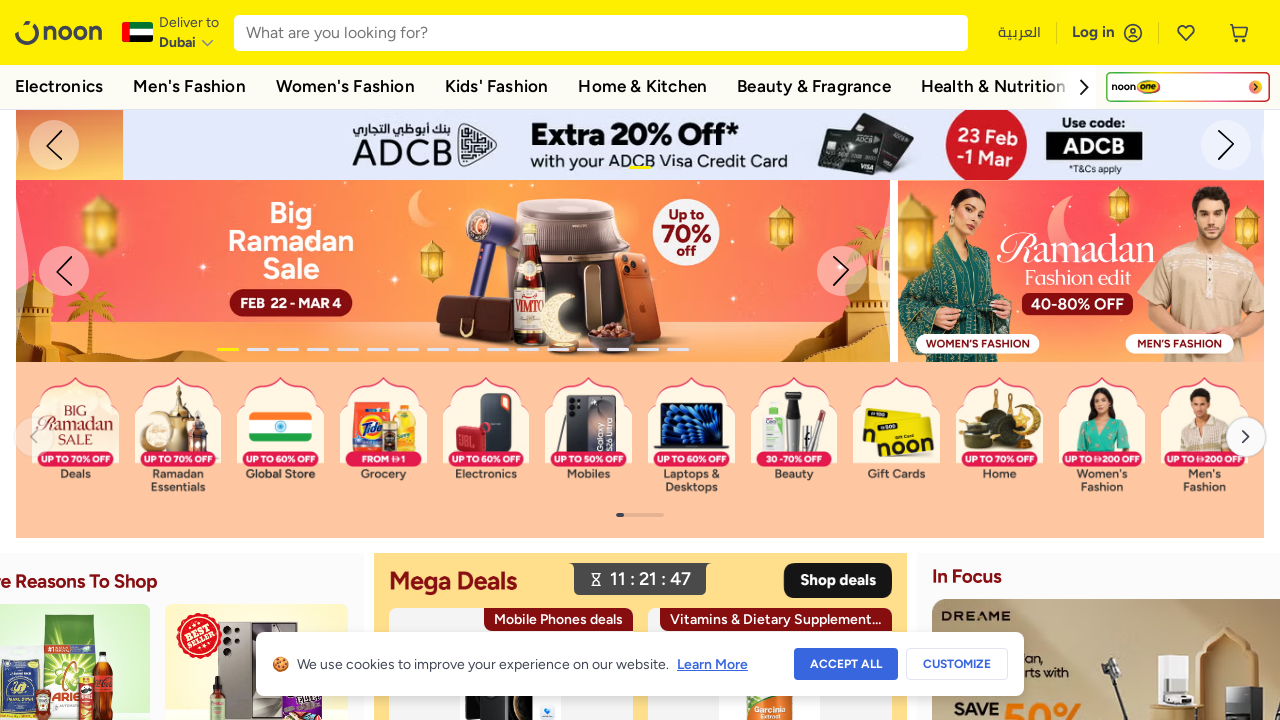

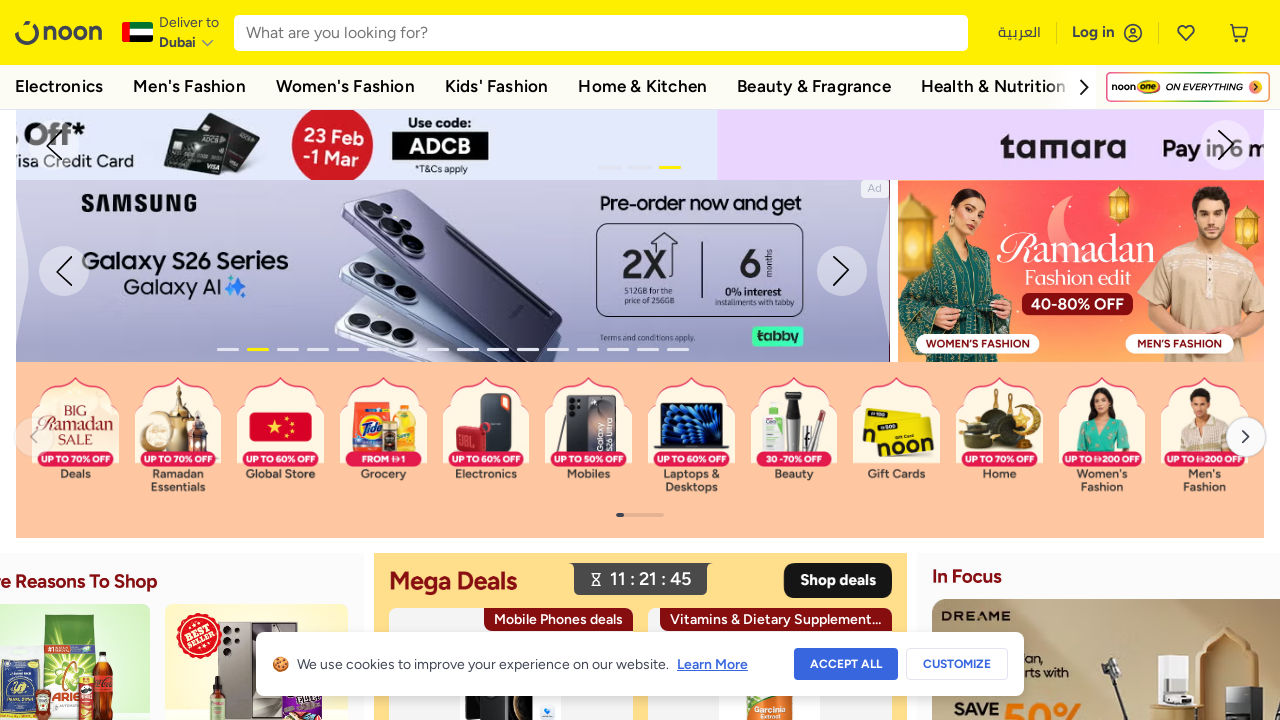